Tests JavaScript prompt dialog by clicking the JS Prompt button, entering text, and verifying the entered value is displayed

Starting URL: http://the-internet.herokuapp.com/javascript_alerts

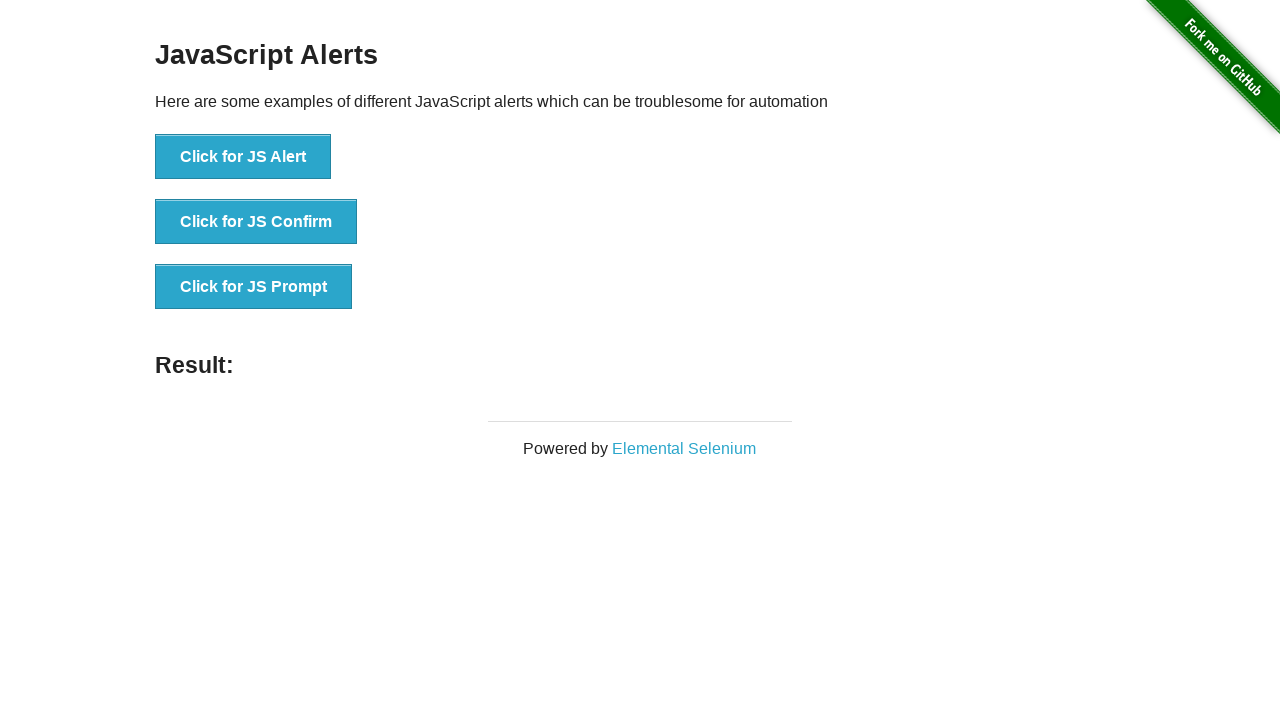

Set up dialog handler to accept prompt with 'Testing Alerts!'
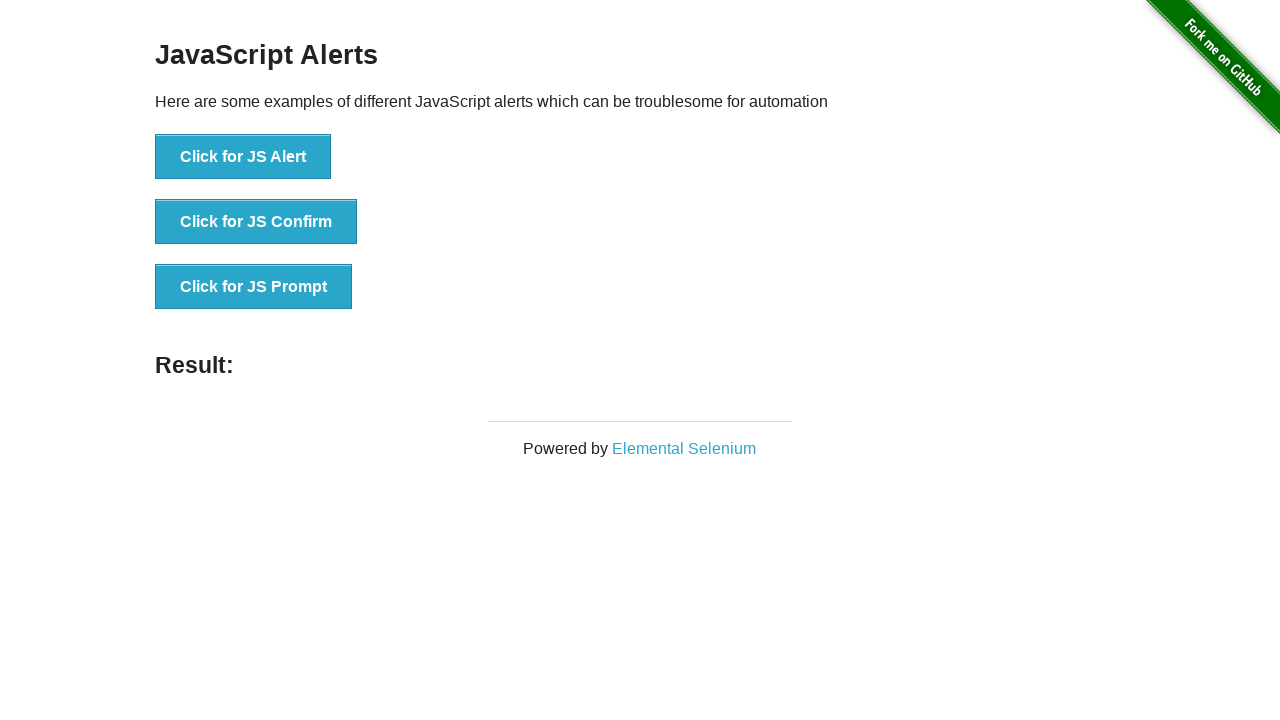

Clicked the JS Prompt button to trigger JavaScript prompt dialog at (254, 287) on button[onclick='jsPrompt()']
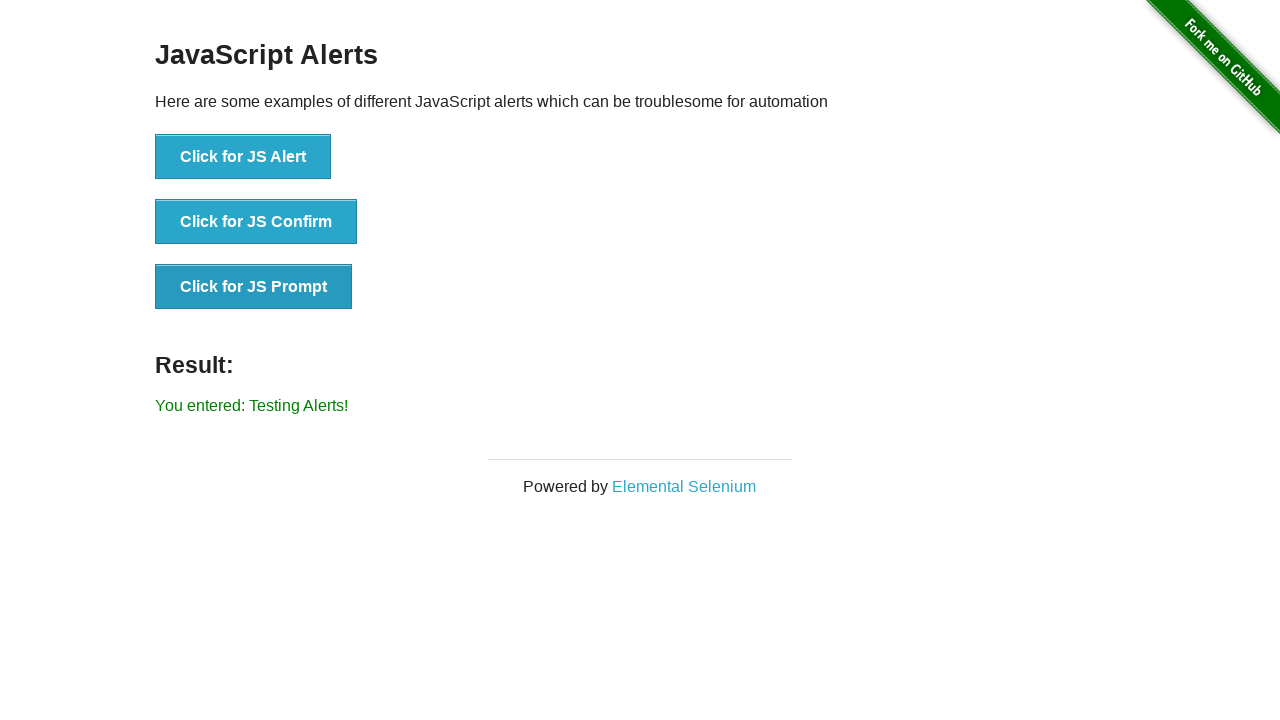

Verified that entered value 'Testing Alerts!' is displayed in result
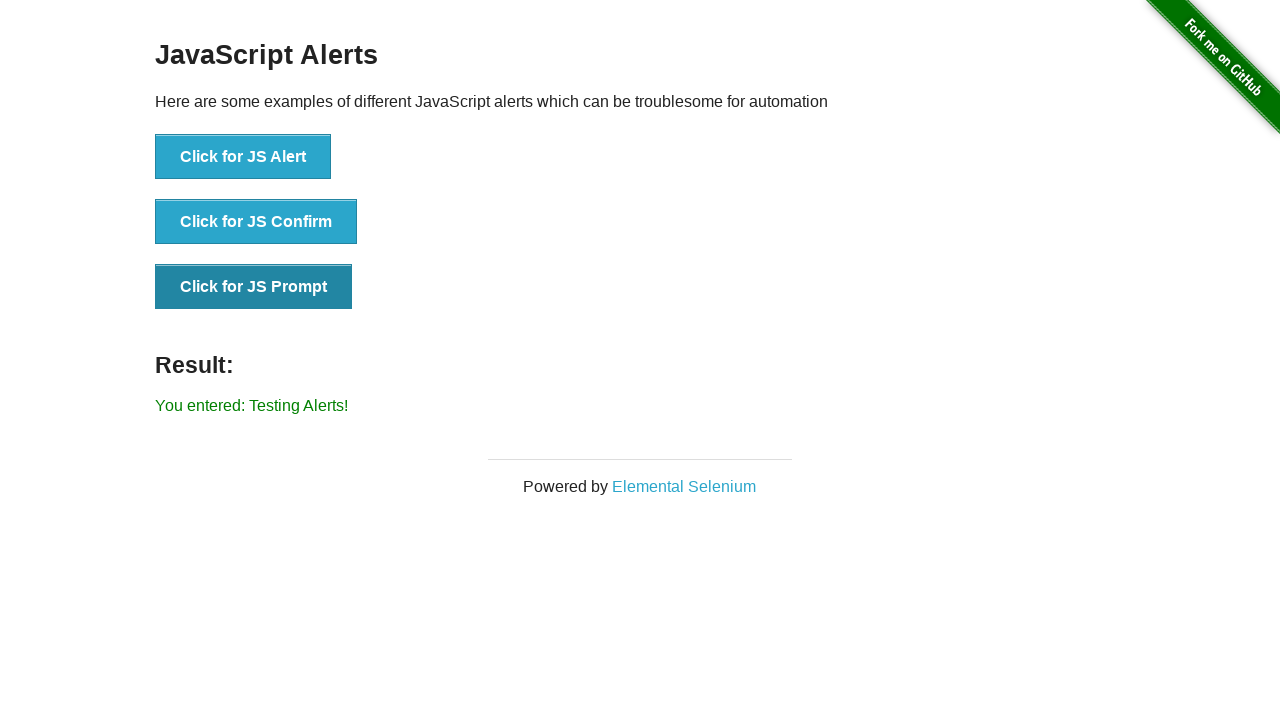

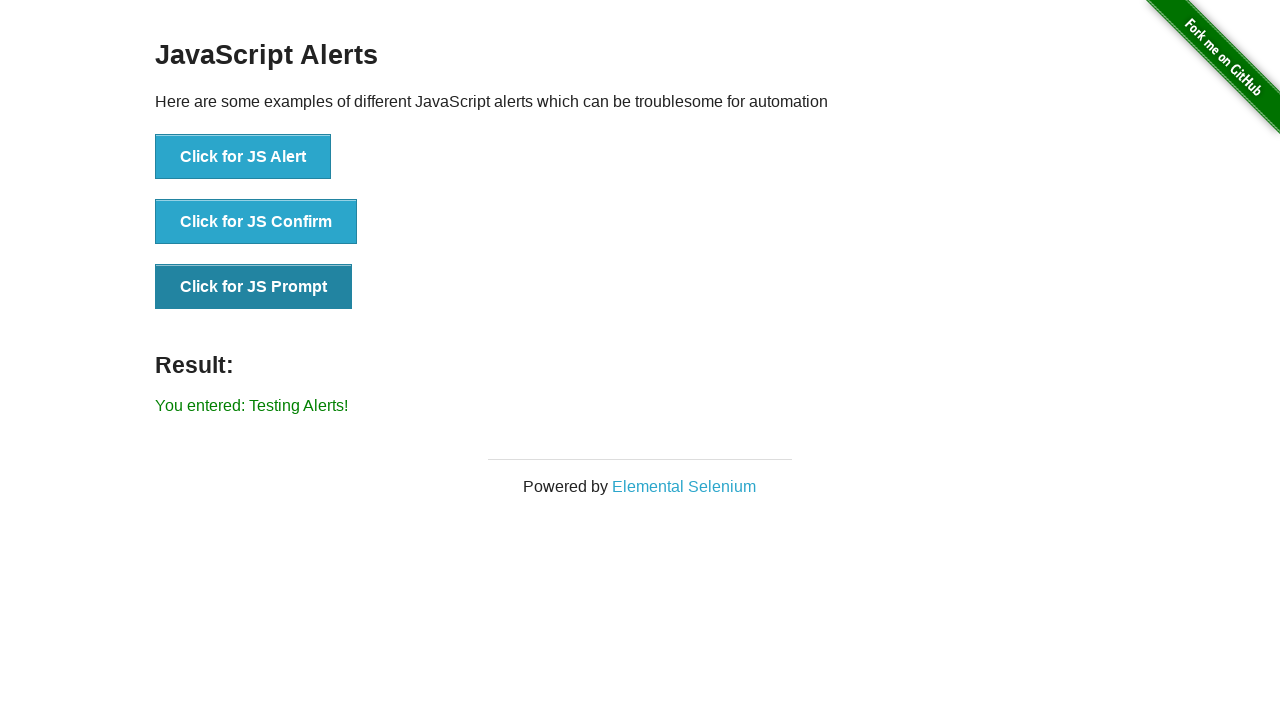